Tests autocomplete dropdown functionality by typing a partial country name and using keyboard navigation to select from suggestions

Starting URL: https://rahulshettyacademy.com/AutomationPractice/

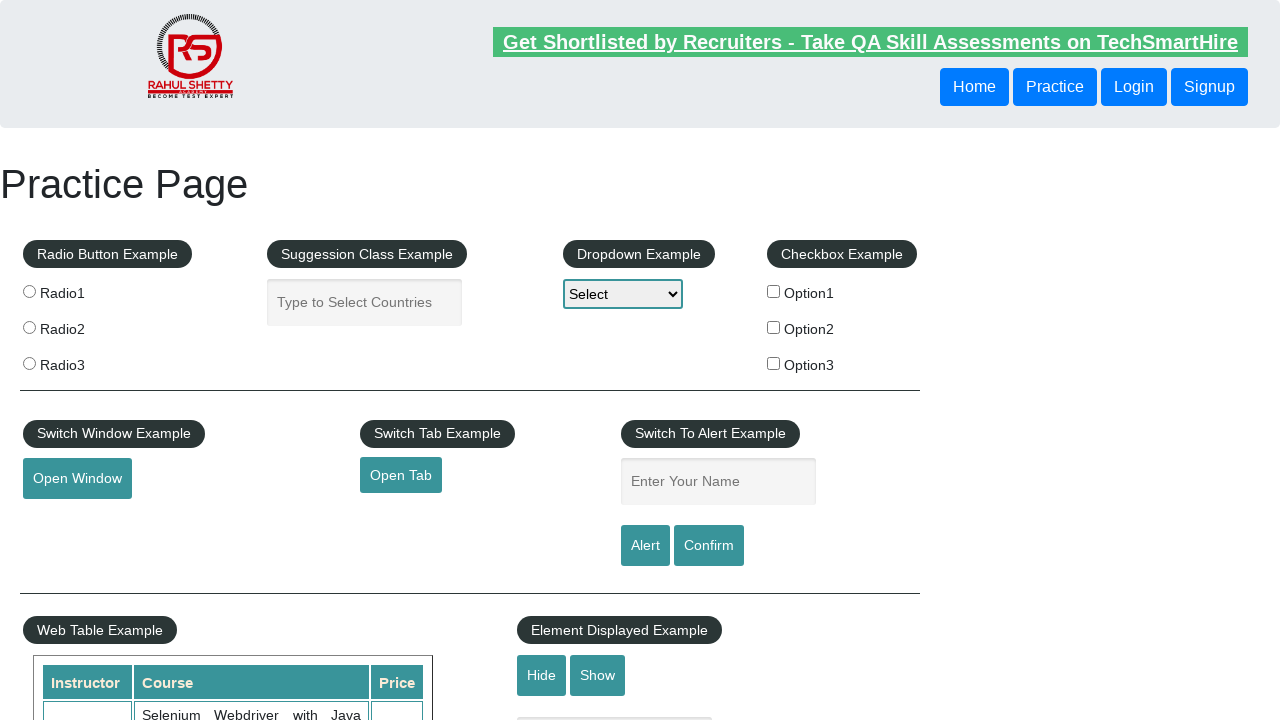

Filled autocomplete field with 'Ind' to trigger suggestions on #autocomplete
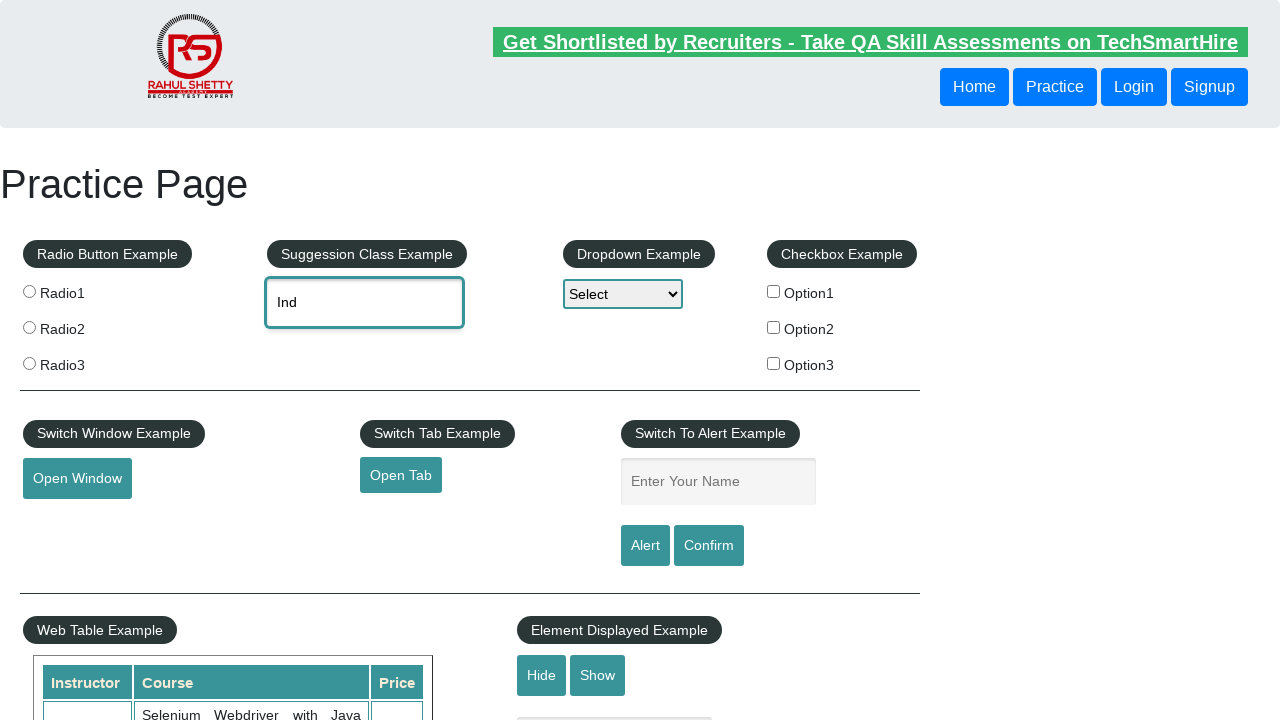

Waited for autocomplete suggestions to appear
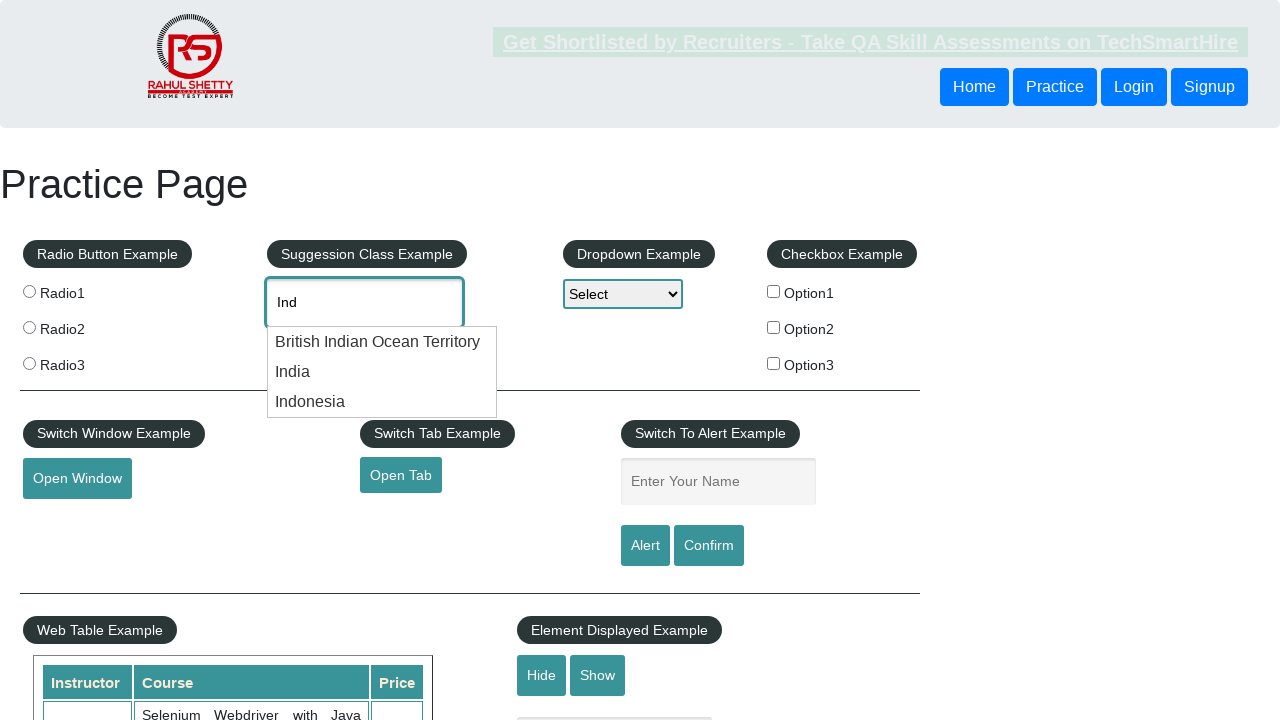

Pressed ArrowDown key once to navigate to first suggestion on #autocomplete
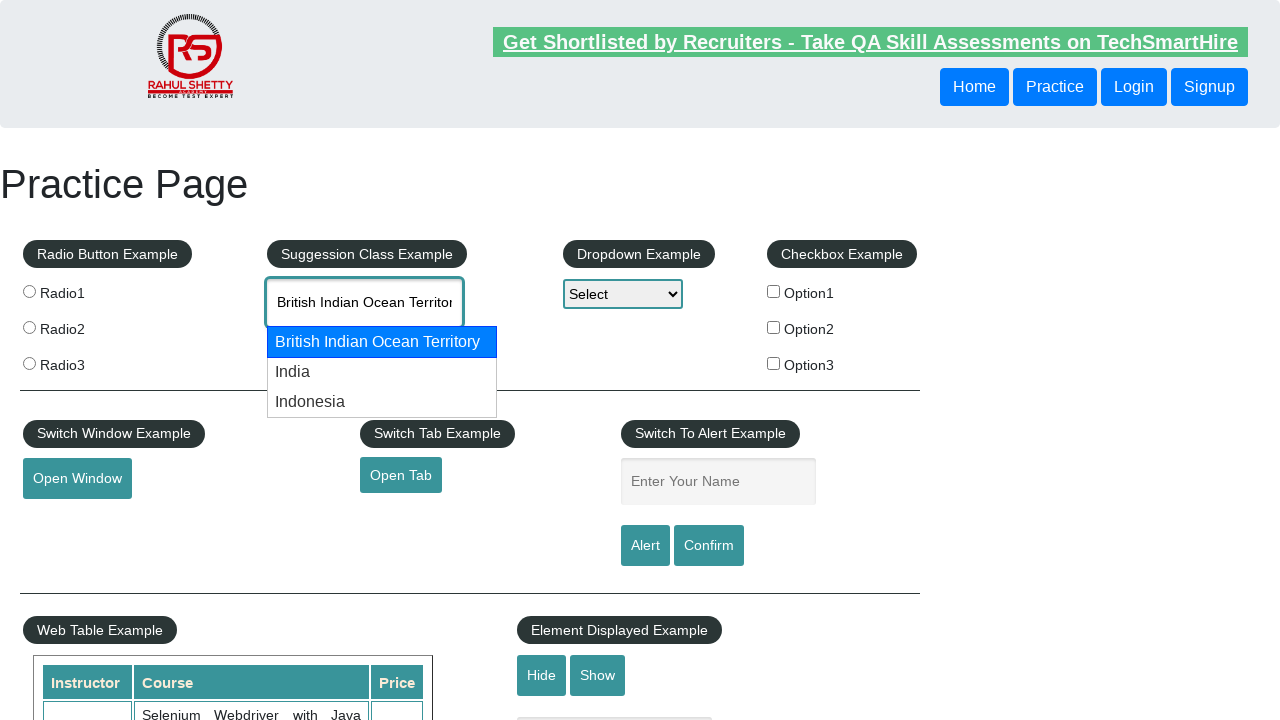

Pressed ArrowDown key second time to navigate to second suggestion on #autocomplete
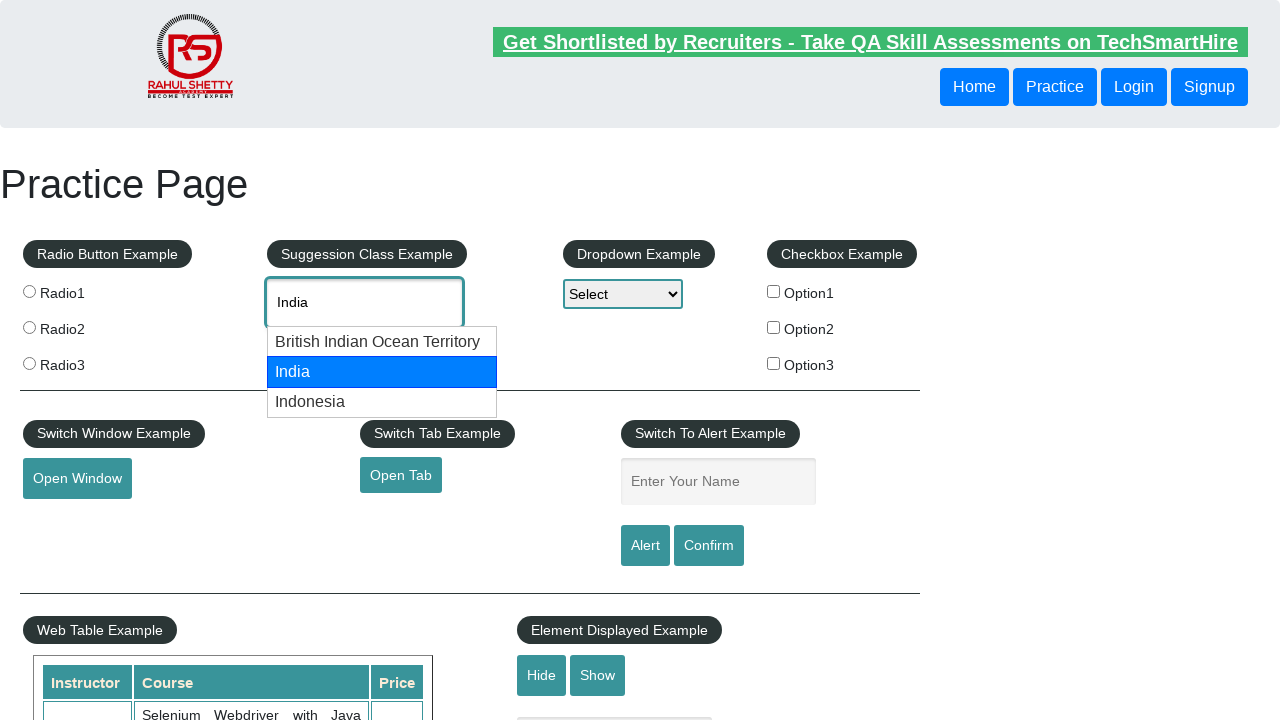

Retrieved selected value from autocomplete field: None
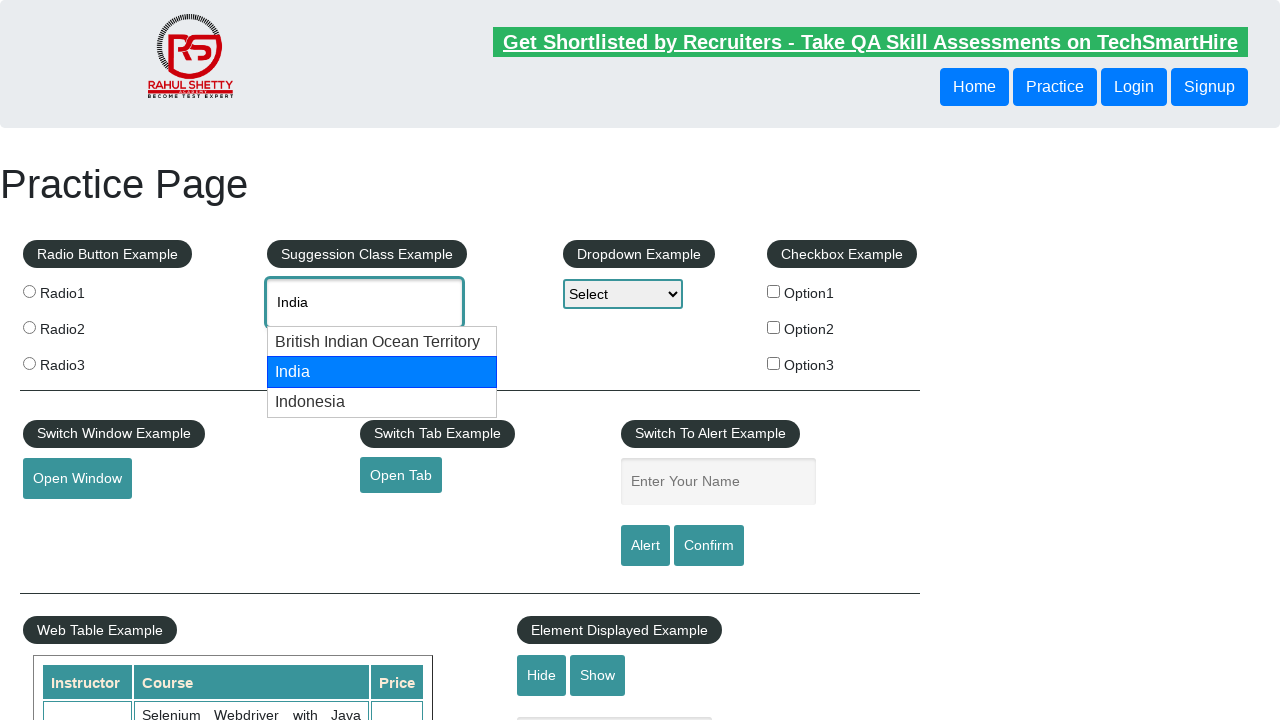

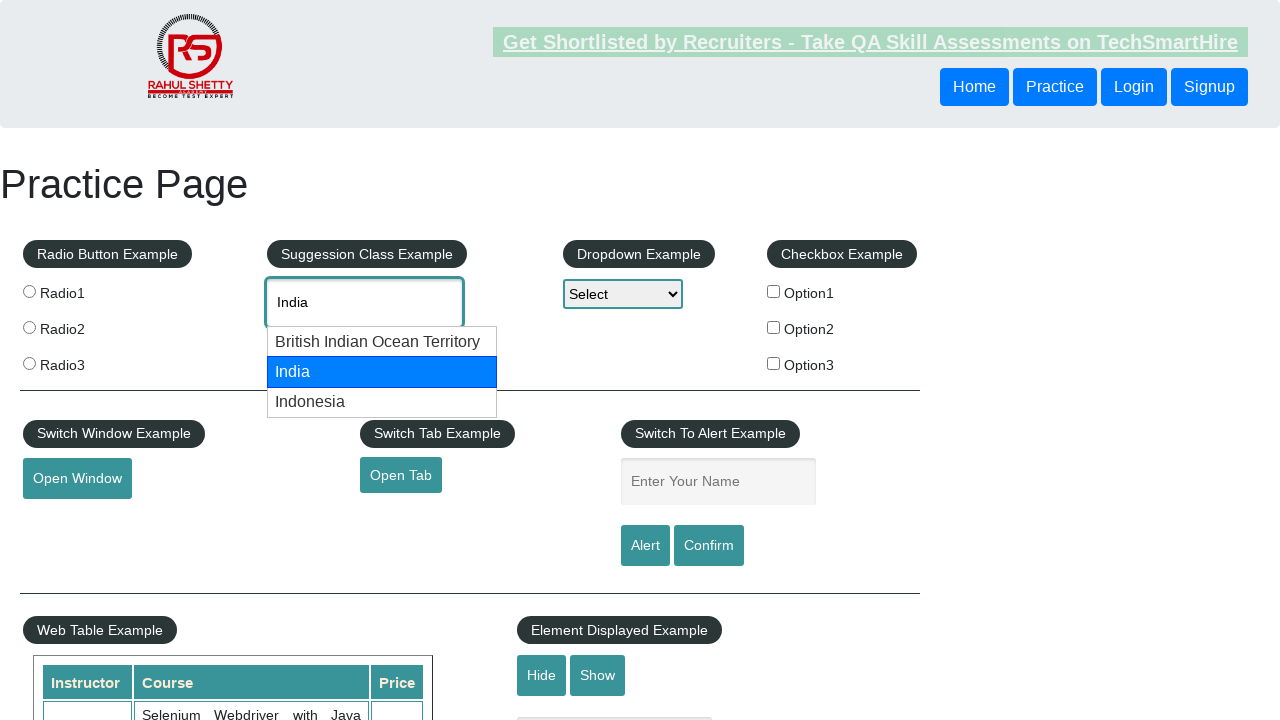